Tests drag and drop functionality by dragging an element from column A to column B

Starting URL: https://the-internet.herokuapp.com/drag_and_drop

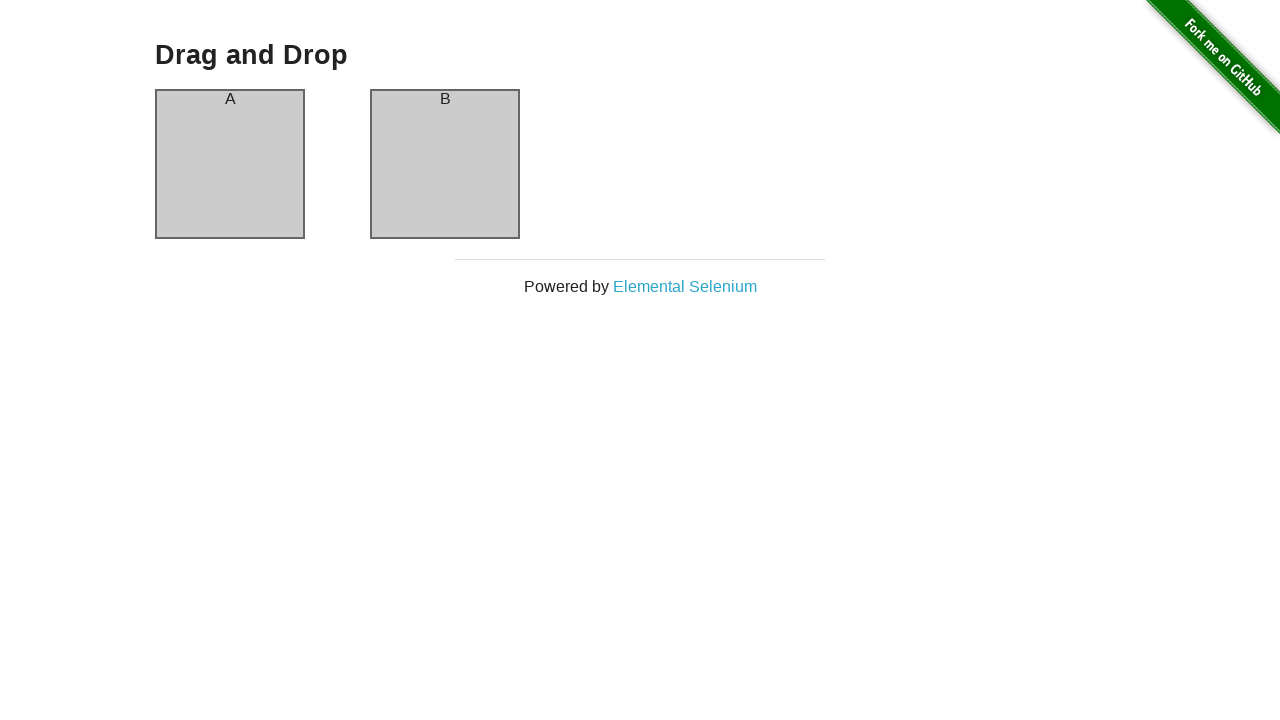

Located source element in column A
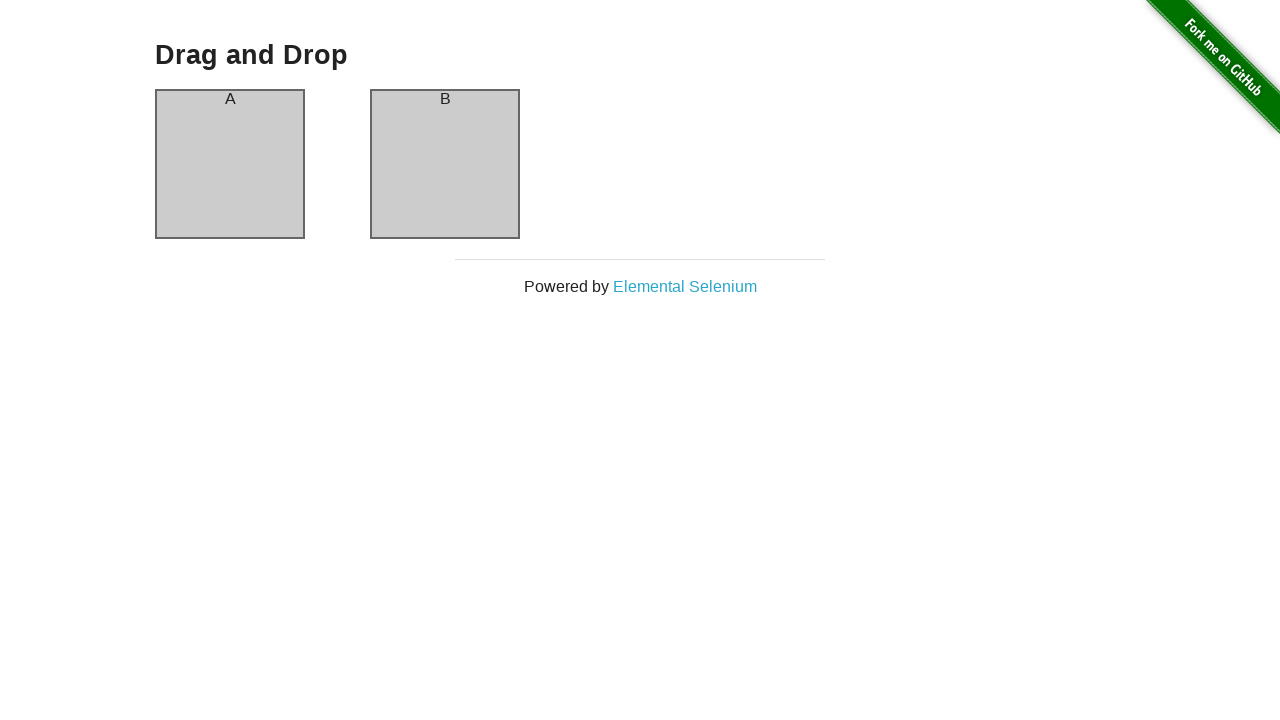

Located destination element in column B
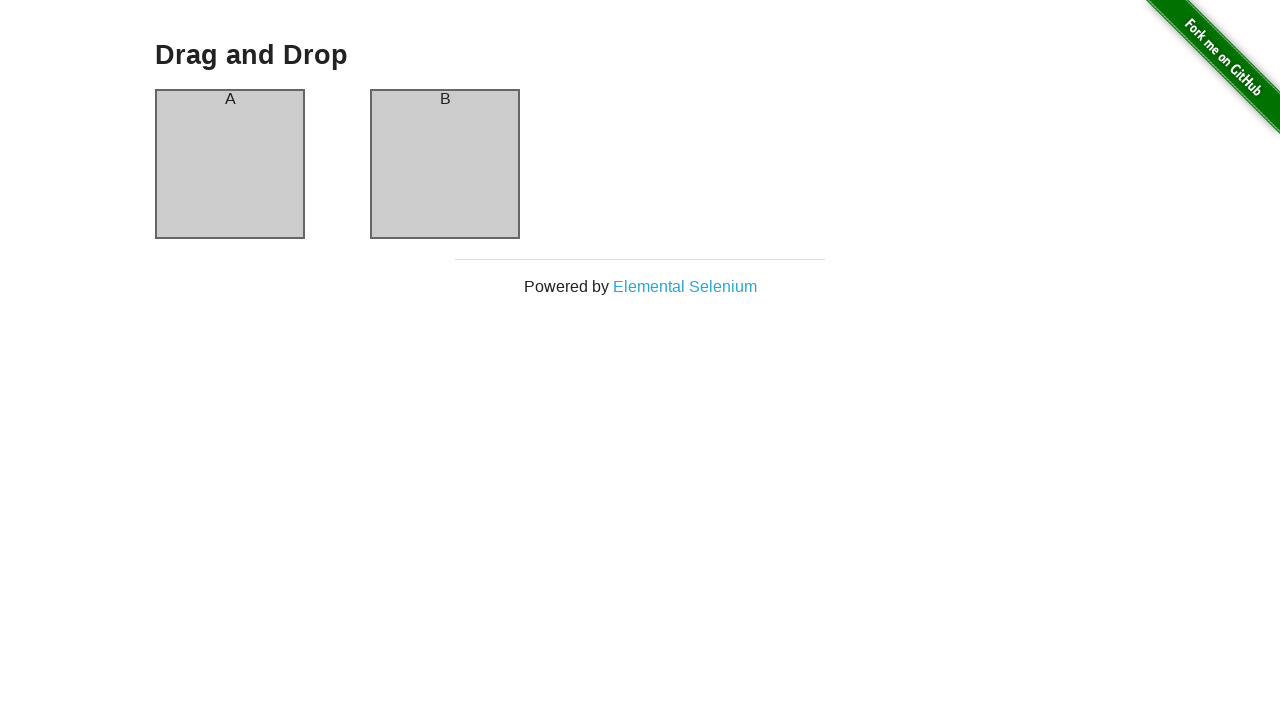

Dragged element from column A to column B at (445, 164)
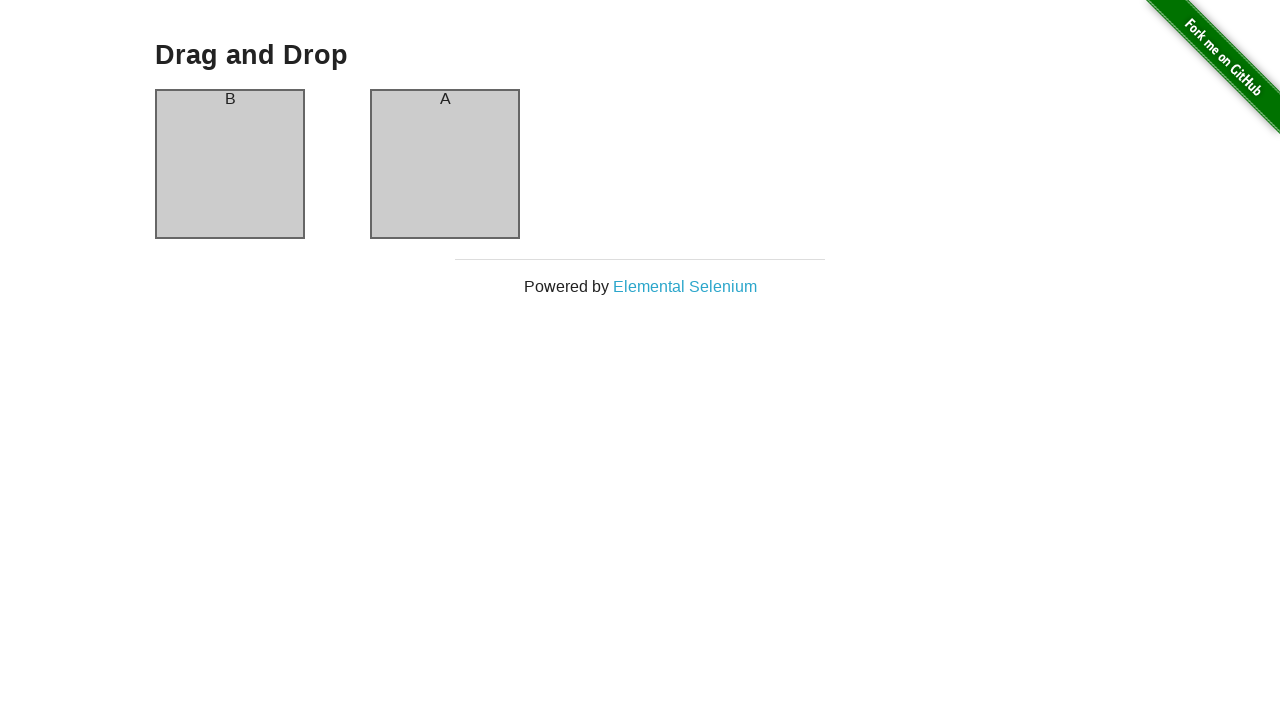

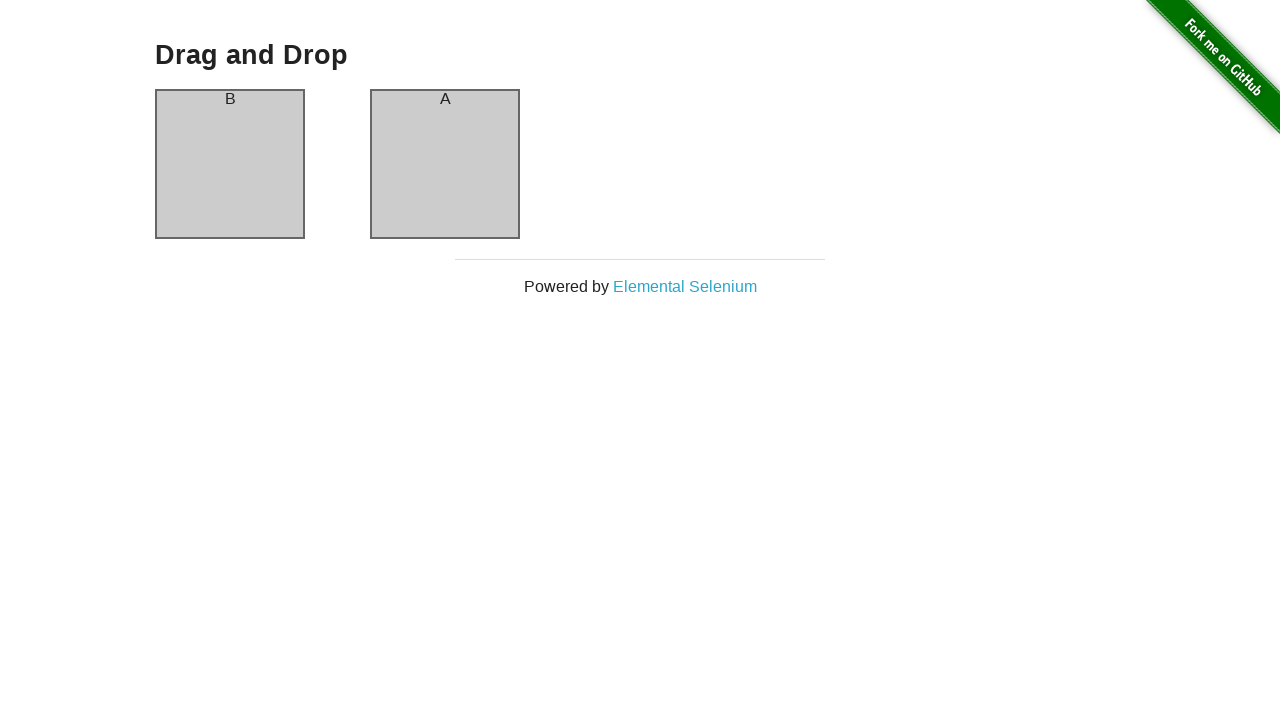